Tests the vegetable shopping flow by searching for a product, adding it to cart, proceeding to checkout, and verifying the cart page loads correctly.

Starting URL: https://rahulshettyacademy.com/seleniumPractise/#/

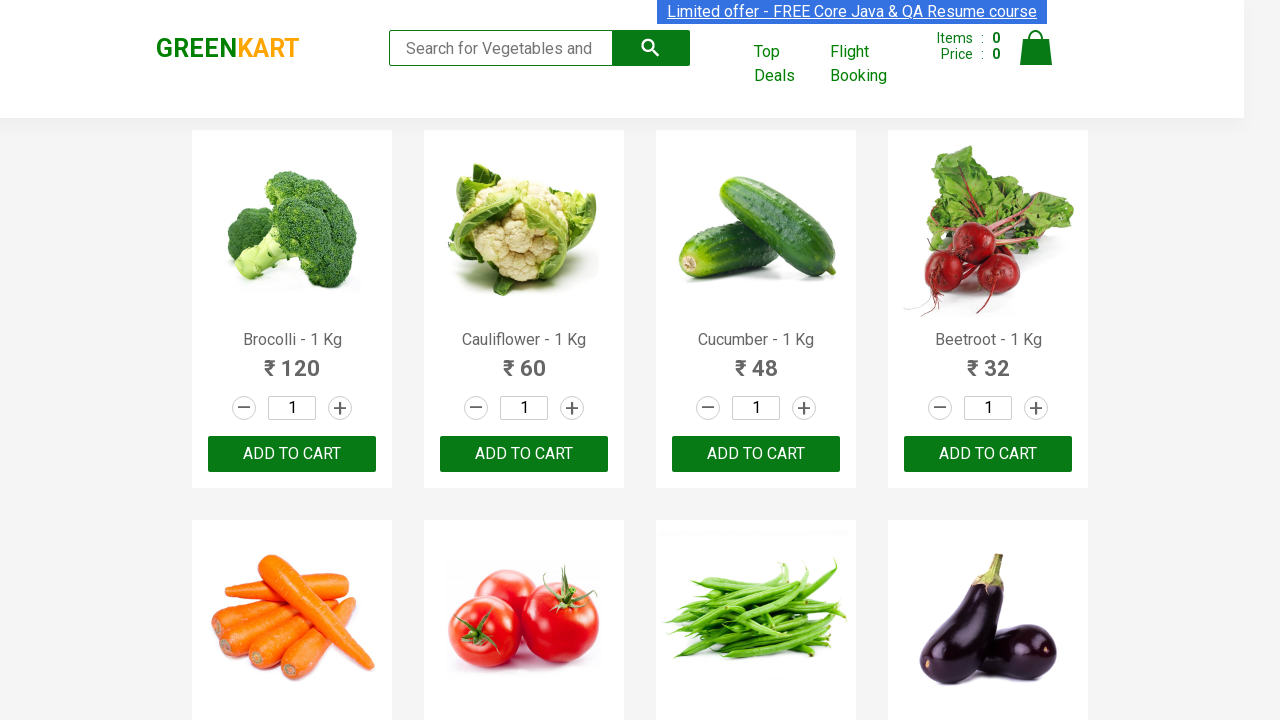

Filled search field with 'Cuc' to search for cucumber on internal:attr=[placeholder="Search for Vegetables and Fruits"i]
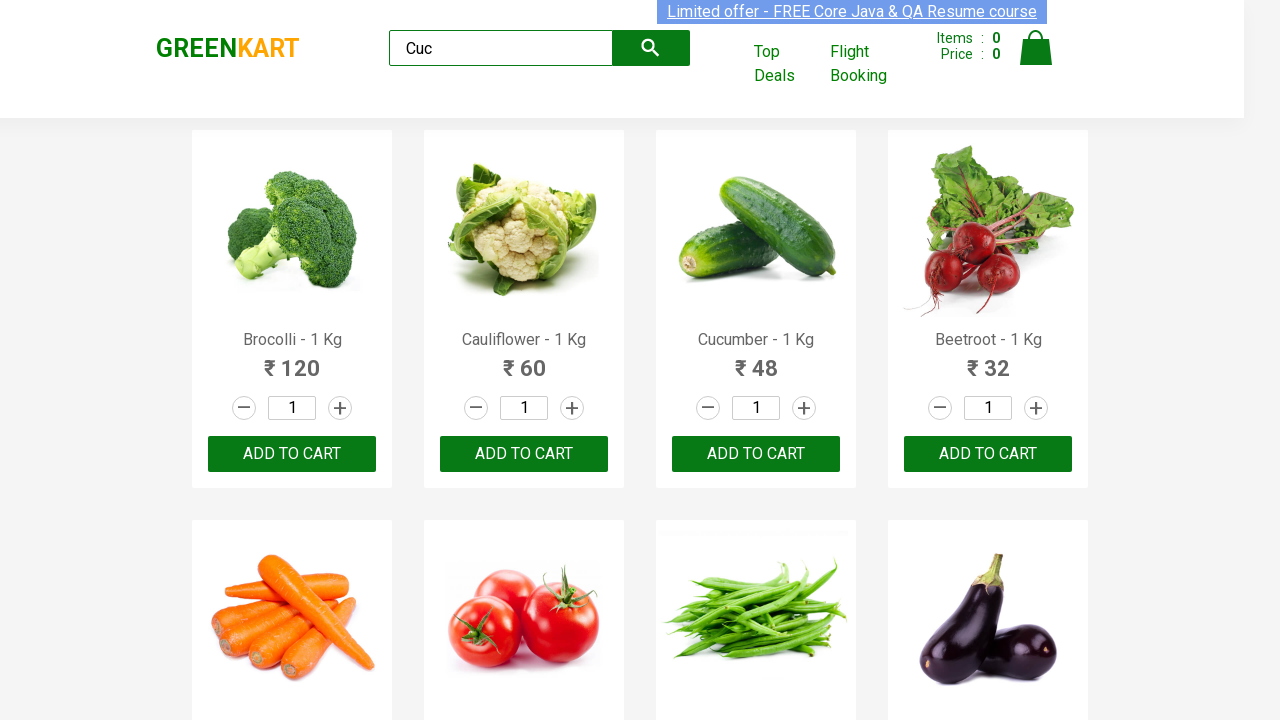

Clicked search button to find products at (651, 48) on button.search-button
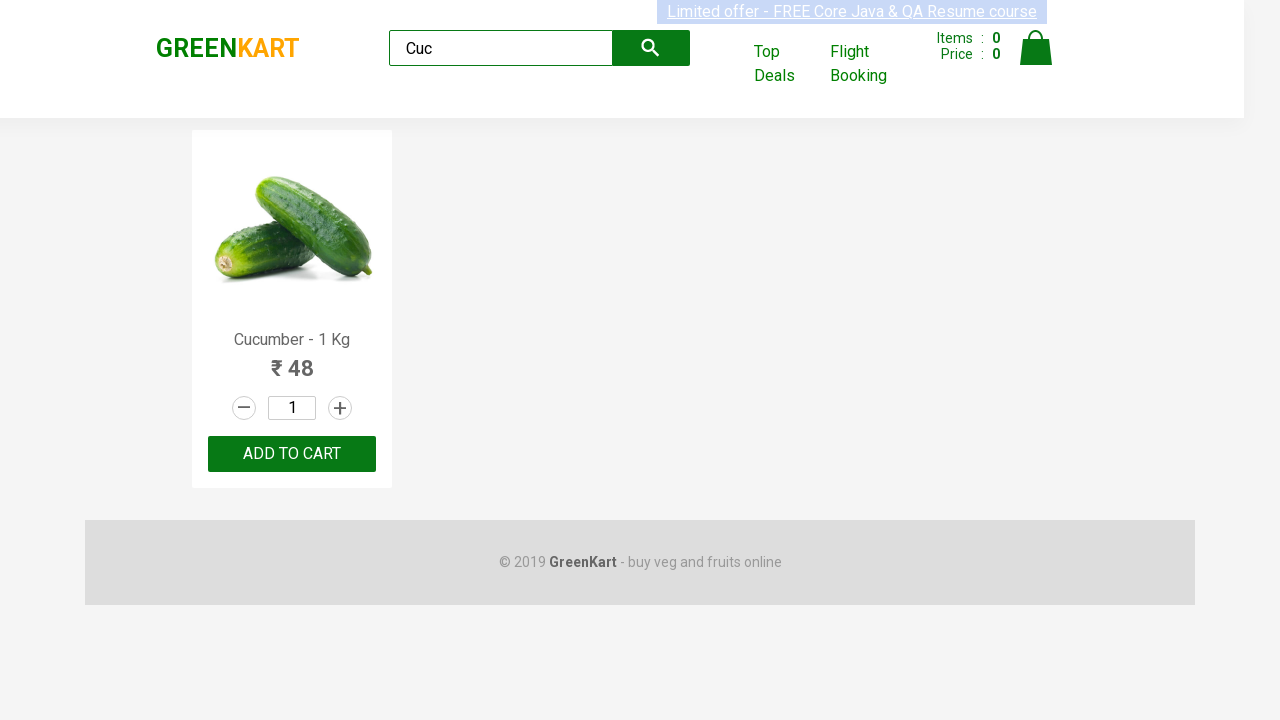

Product action buttons loaded
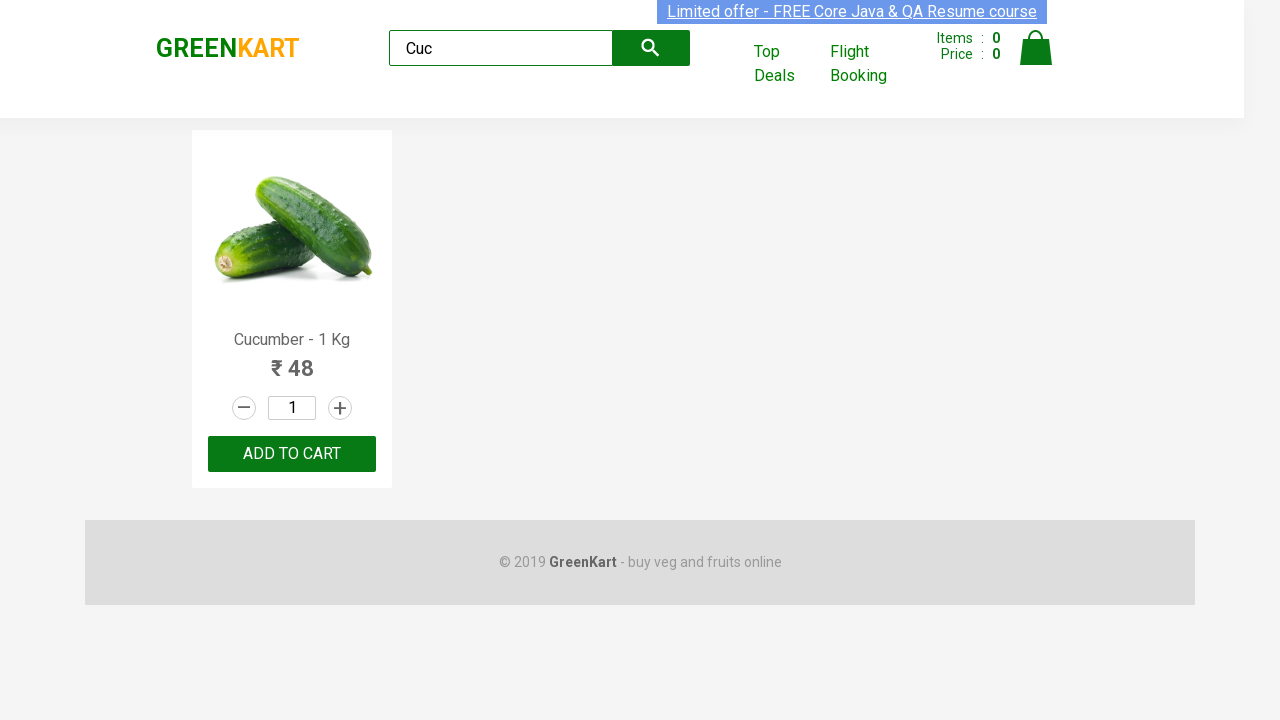

Clicked add to cart button for cucumber product at (292, 454) on div.product-action button
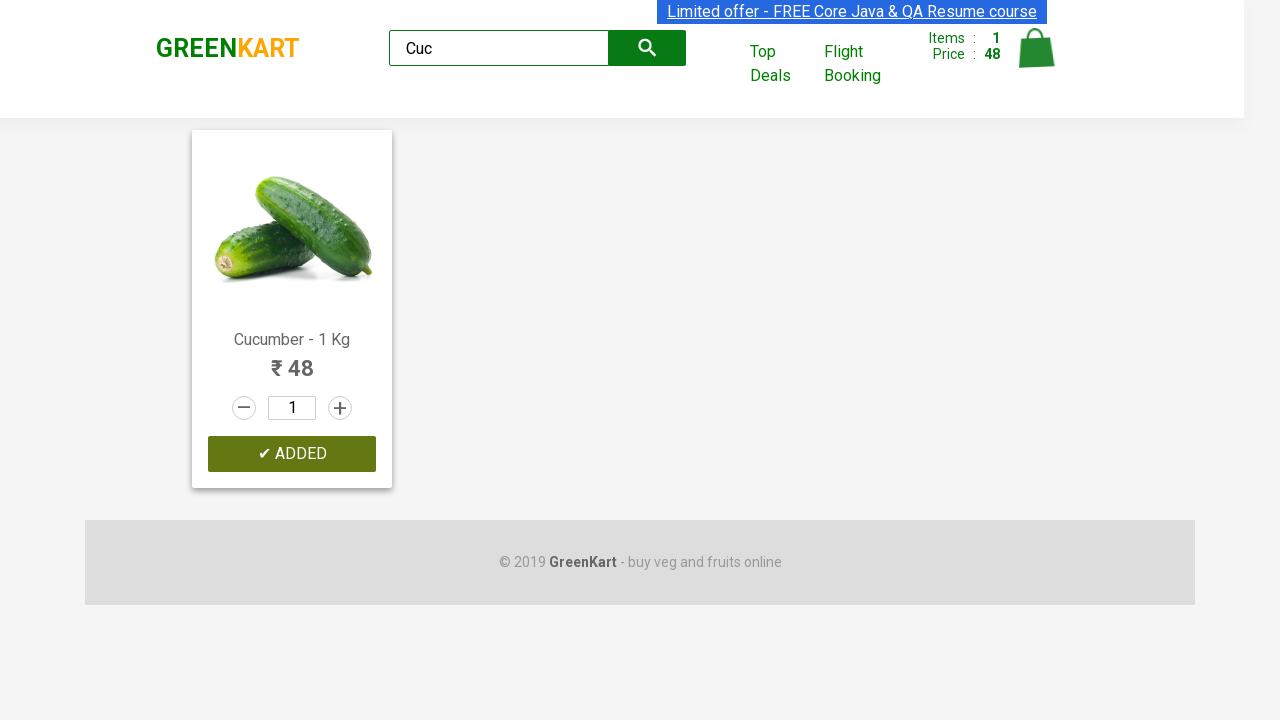

Clicked Cart link to view shopping cart at (1036, 59) on internal:role=link[name="Cart"i]
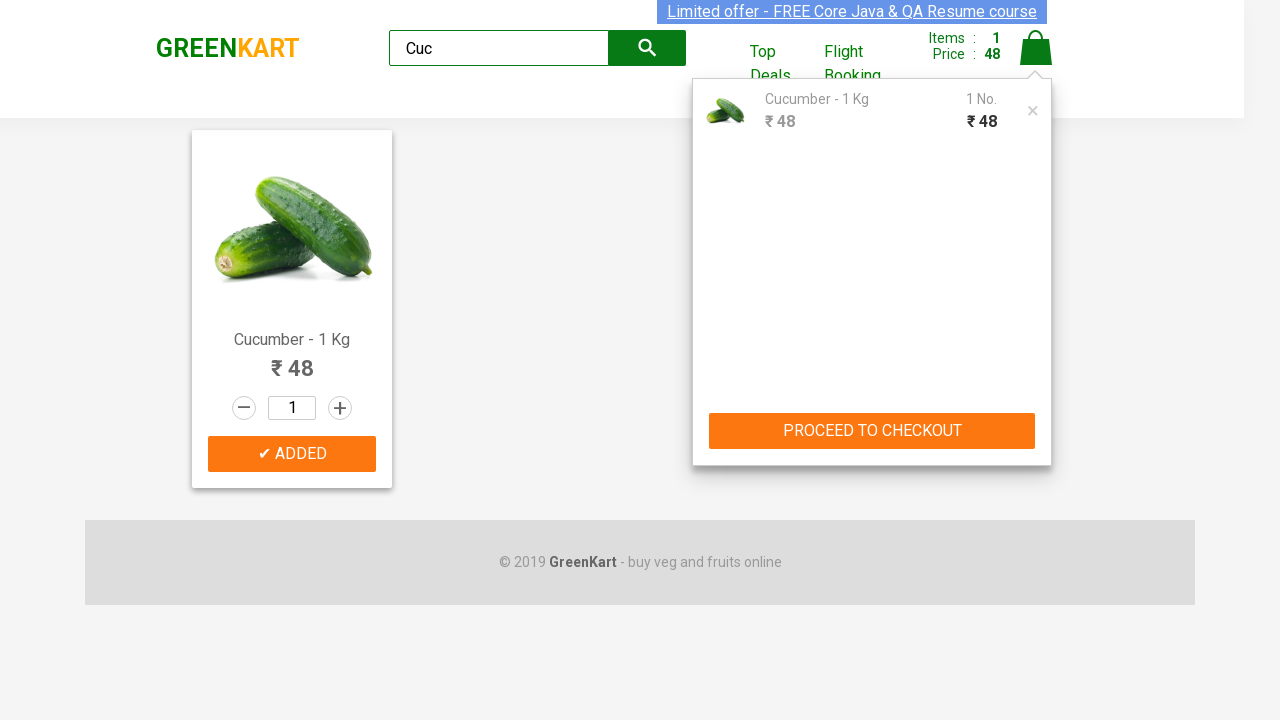

Proceed to Checkout button is visible and ready
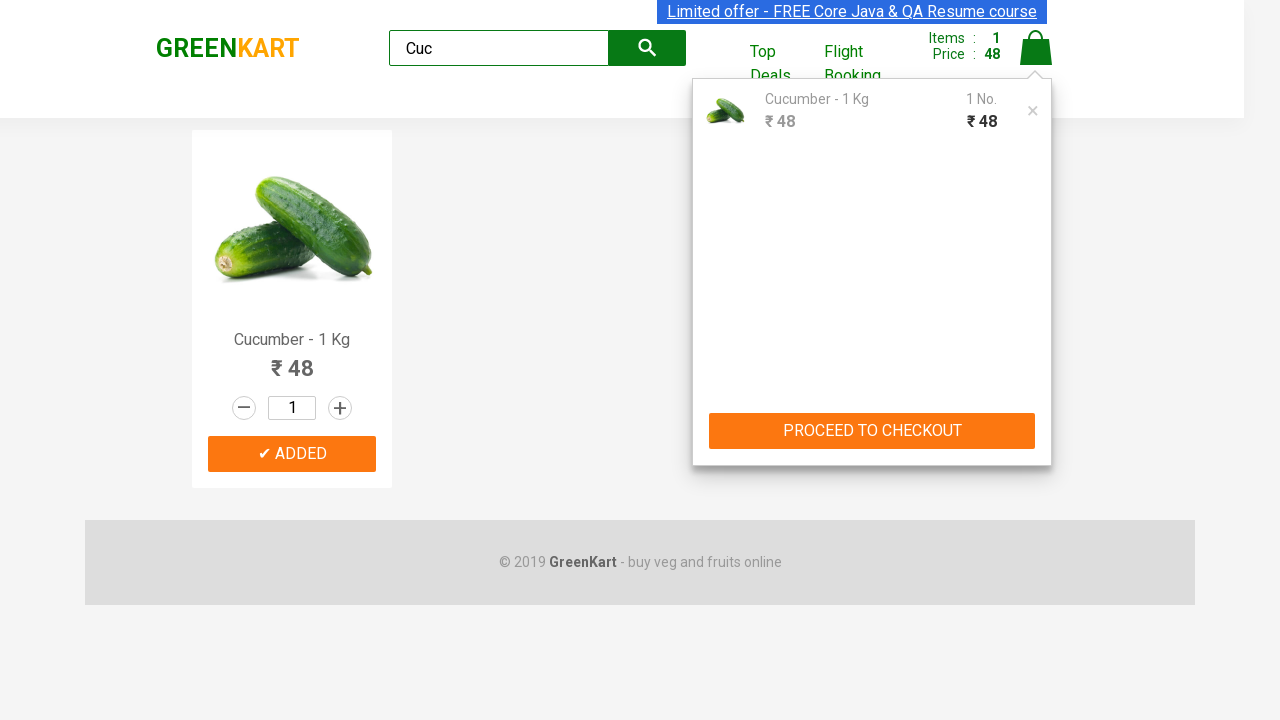

Clicked Proceed to Checkout button at (872, 431) on internal:role=button[name="PROCEED TO CHECKOUT"i]
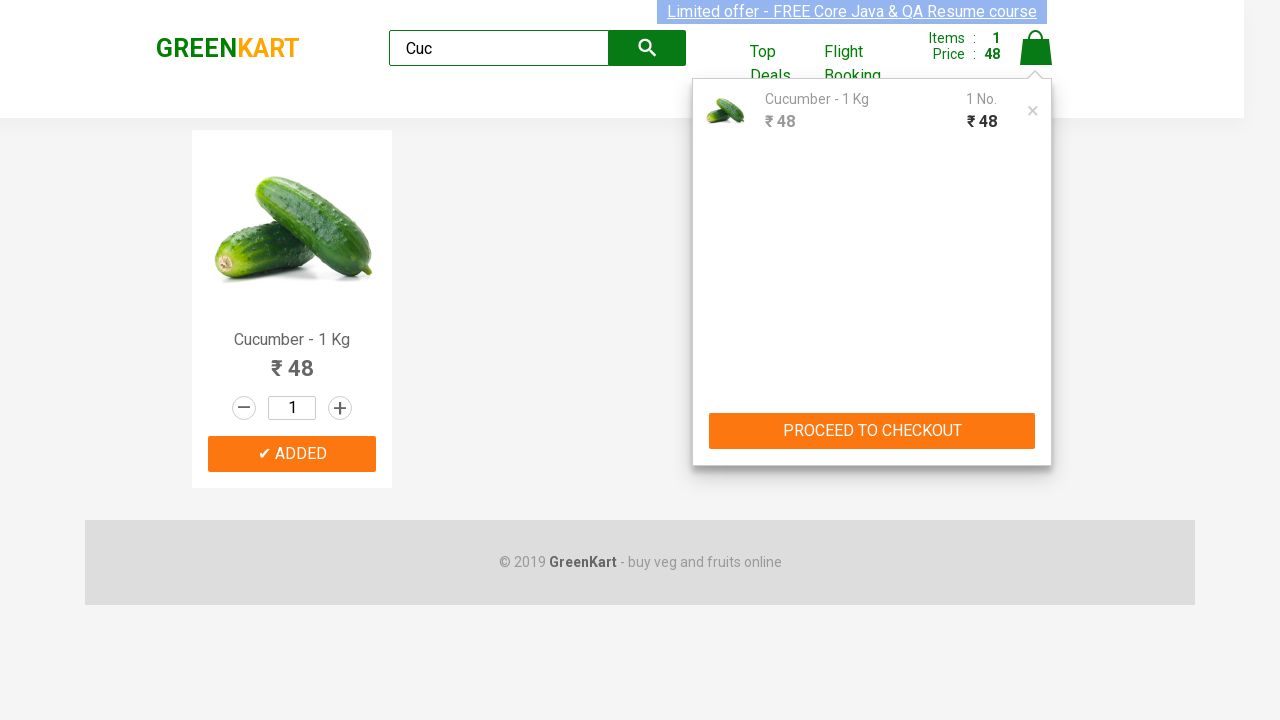

Checkout page loaded with KART title visible
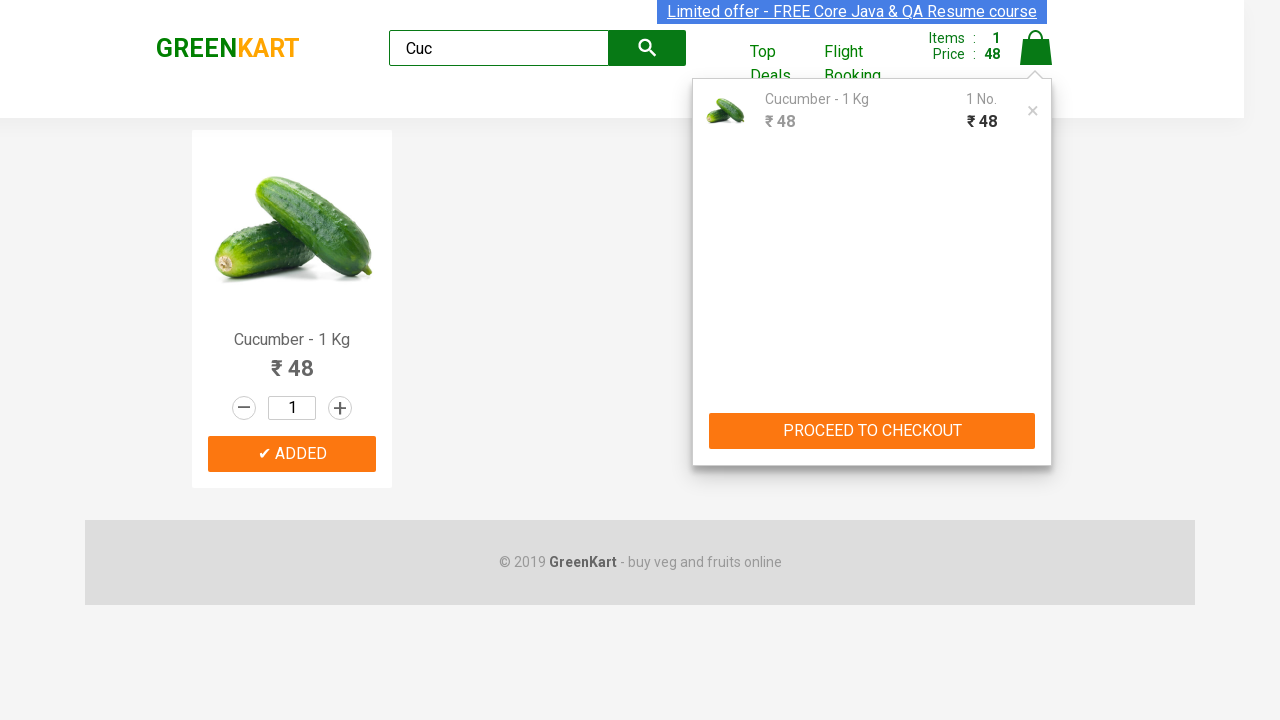

Product name is visible on checkout page, confirming cart contents
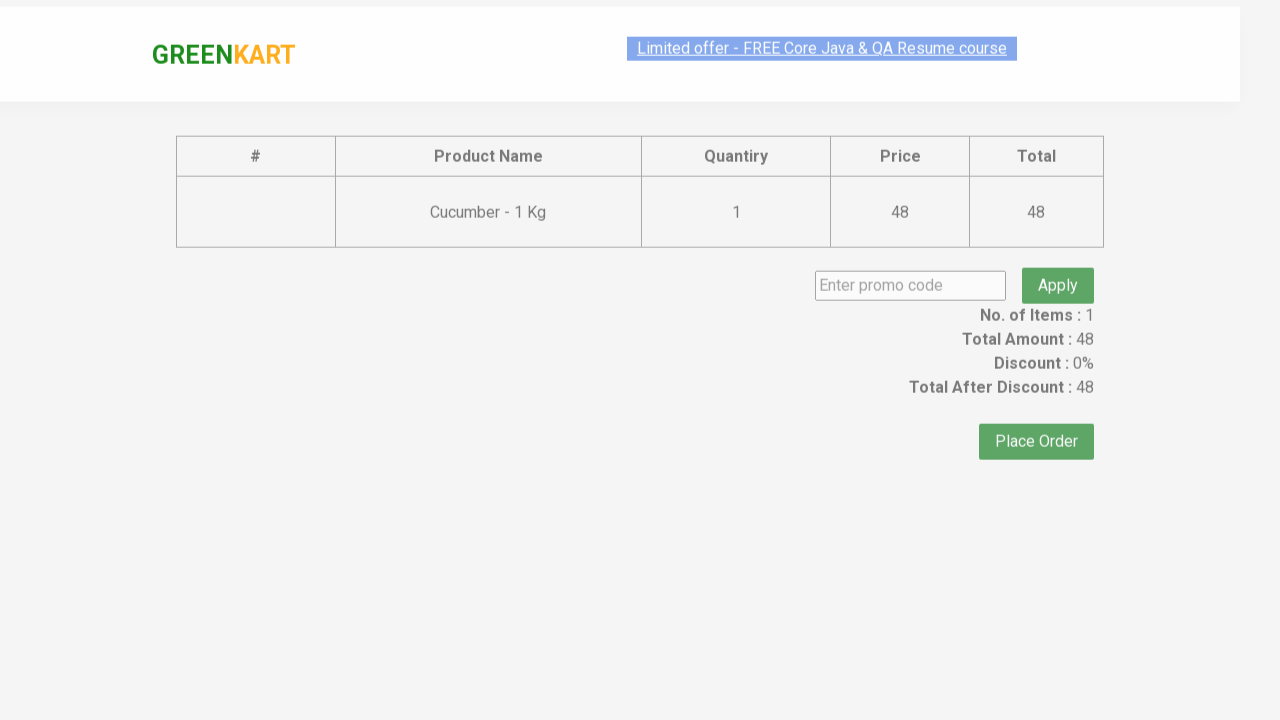

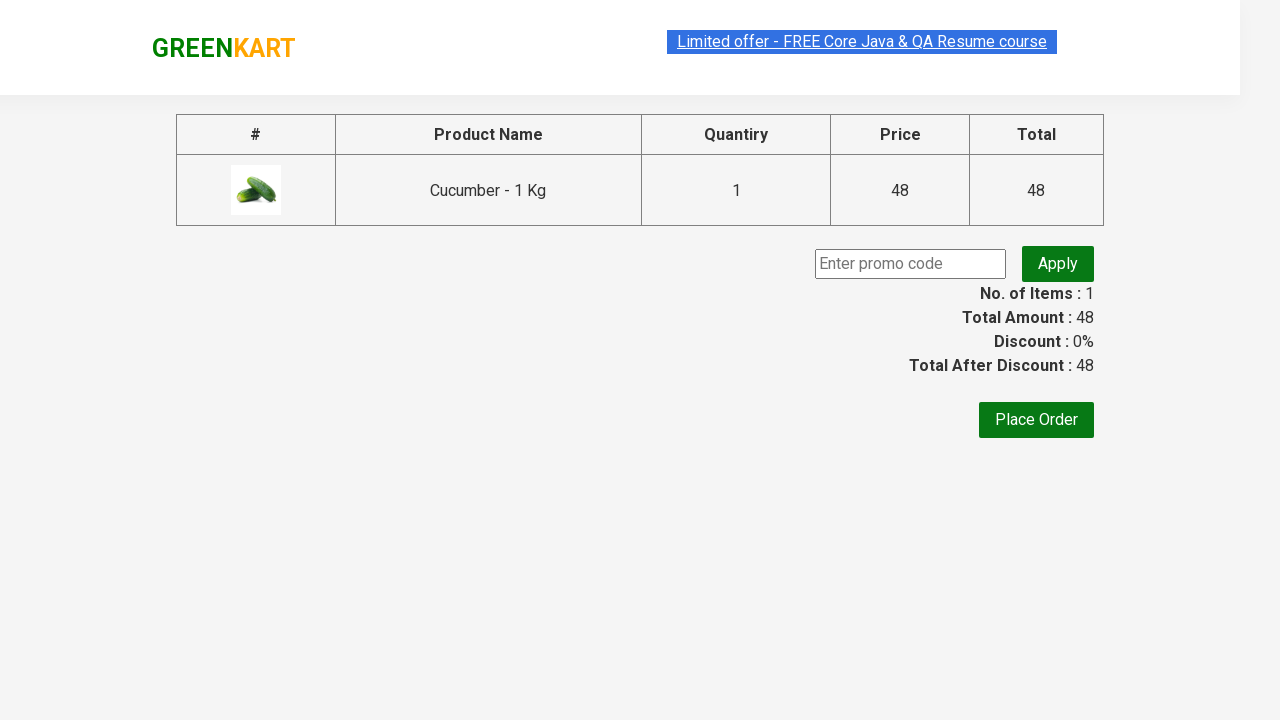